Tests the Personal Notes feature by navigating to the notes page, adding 10 notes with title and content, and then searching for notes containing a specific term.

Starting URL: https://material.playwrightvn.com/

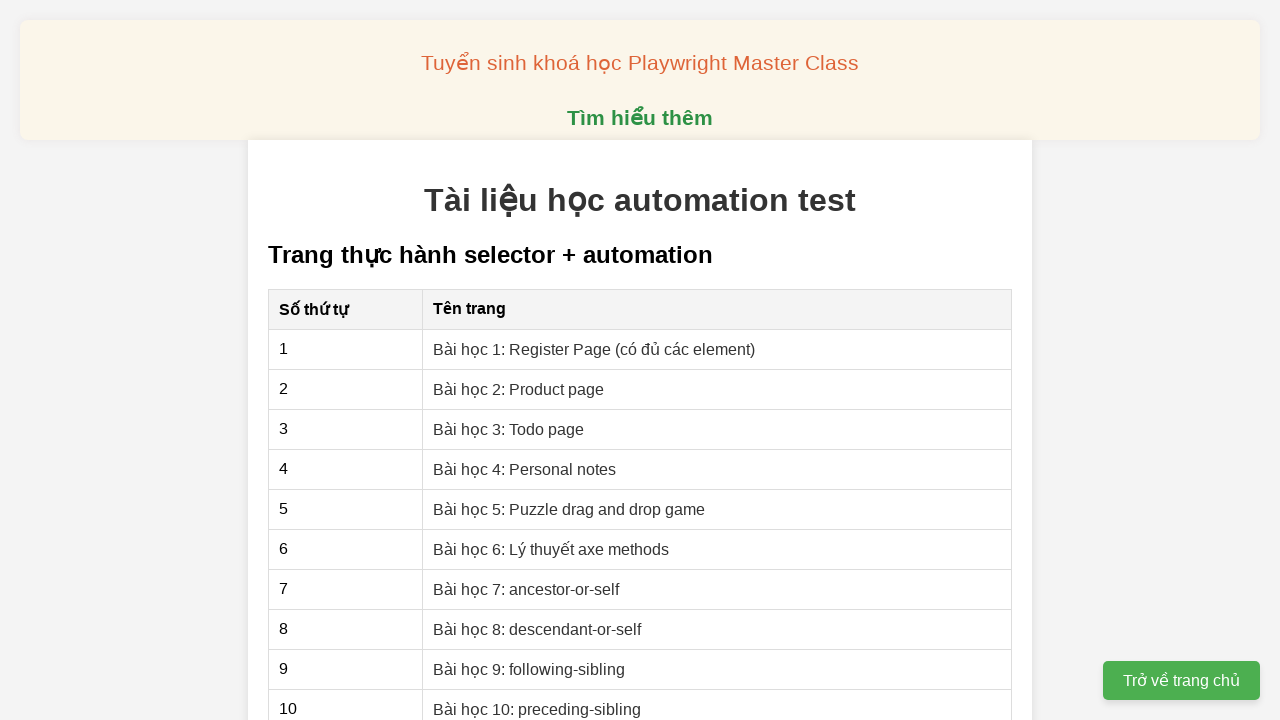

Clicked on 'Bài học 4: Personal notes' link at (525, 469) on xpath=//a[@href="04-xpath-personal-notes.html"]
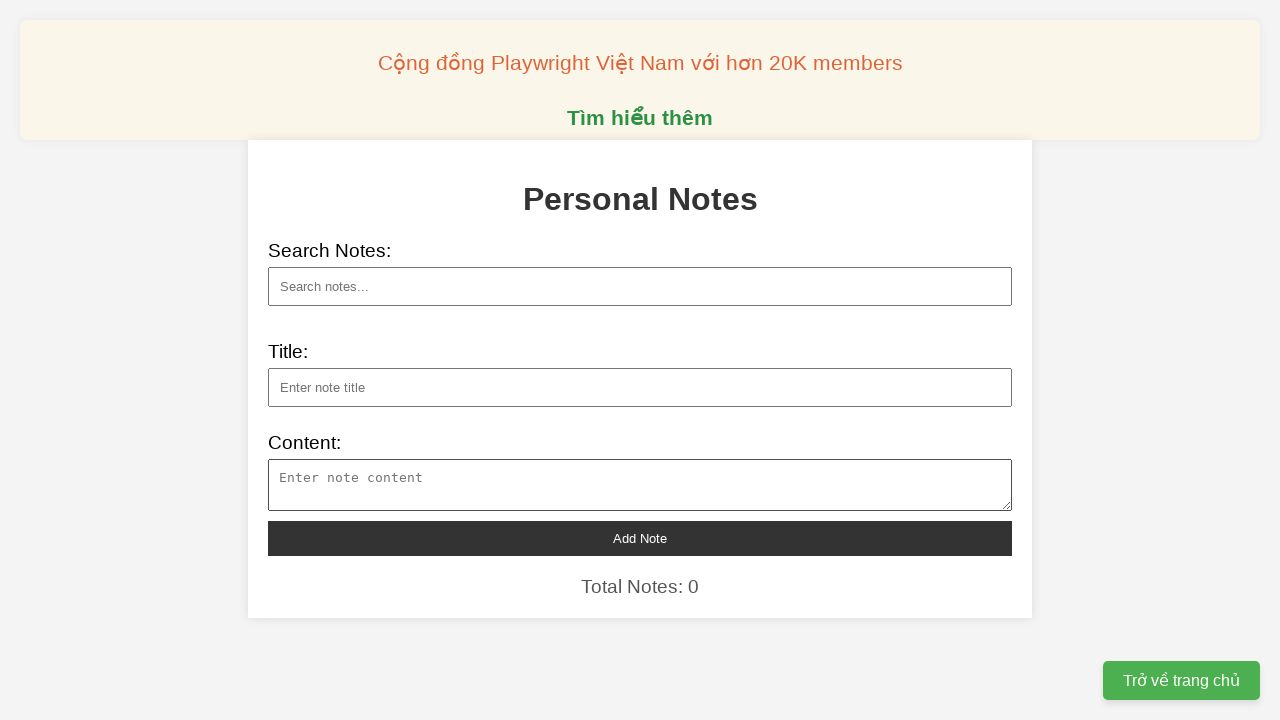

Personal notes page loaded and note title input is visible
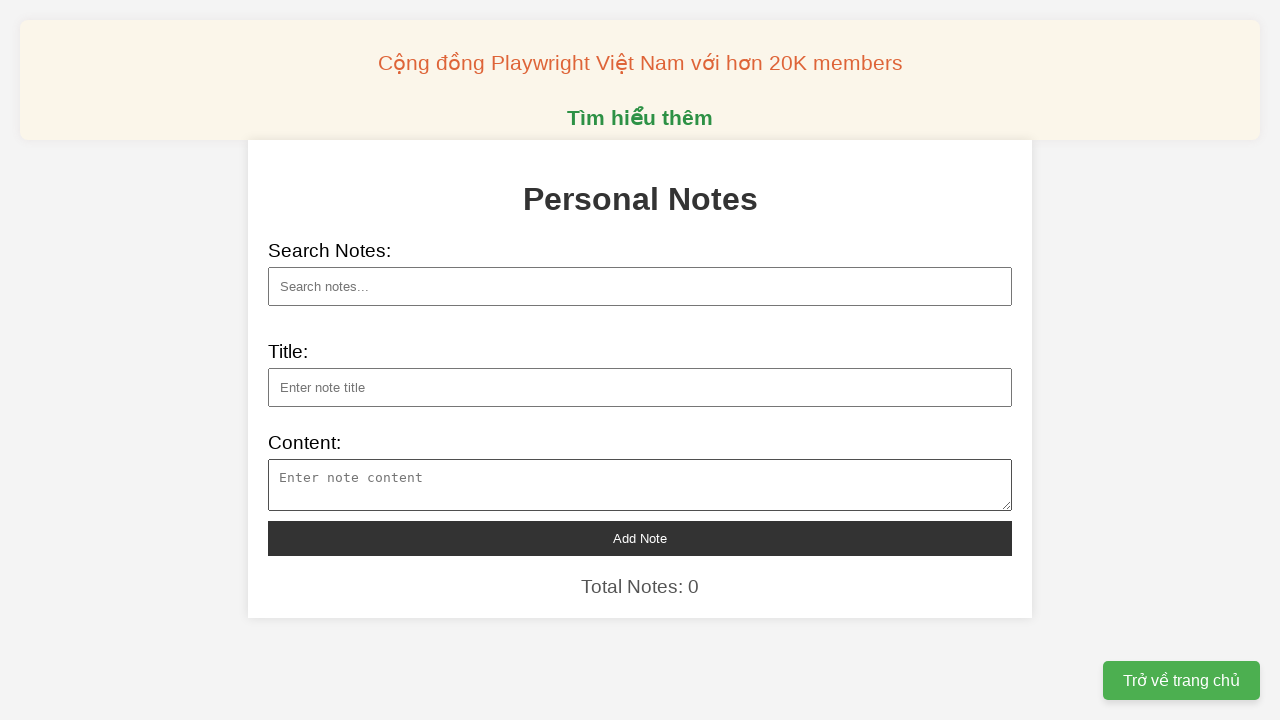

Filled note title with 'Khám phá vũ trụ mới' on //input[@id="note-title"]
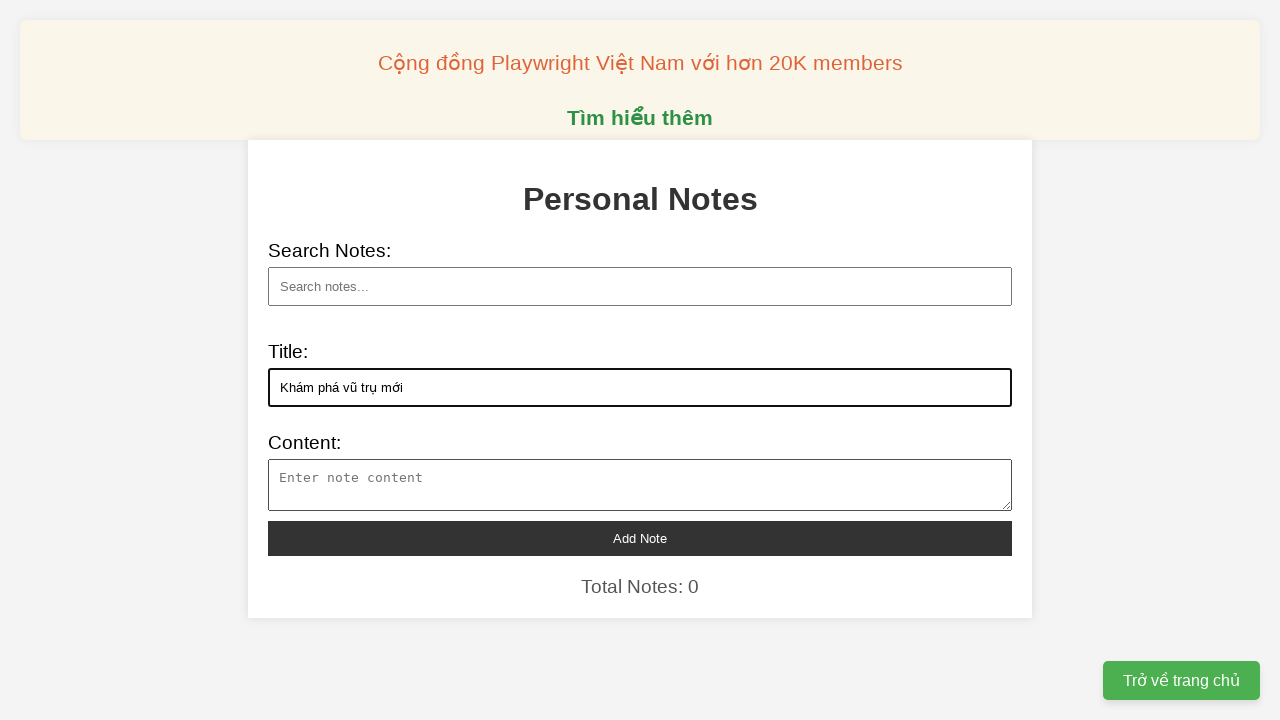

Filled note content with text about 'Khám phá vũ trụ mới' on //textarea[@id="note-content"]
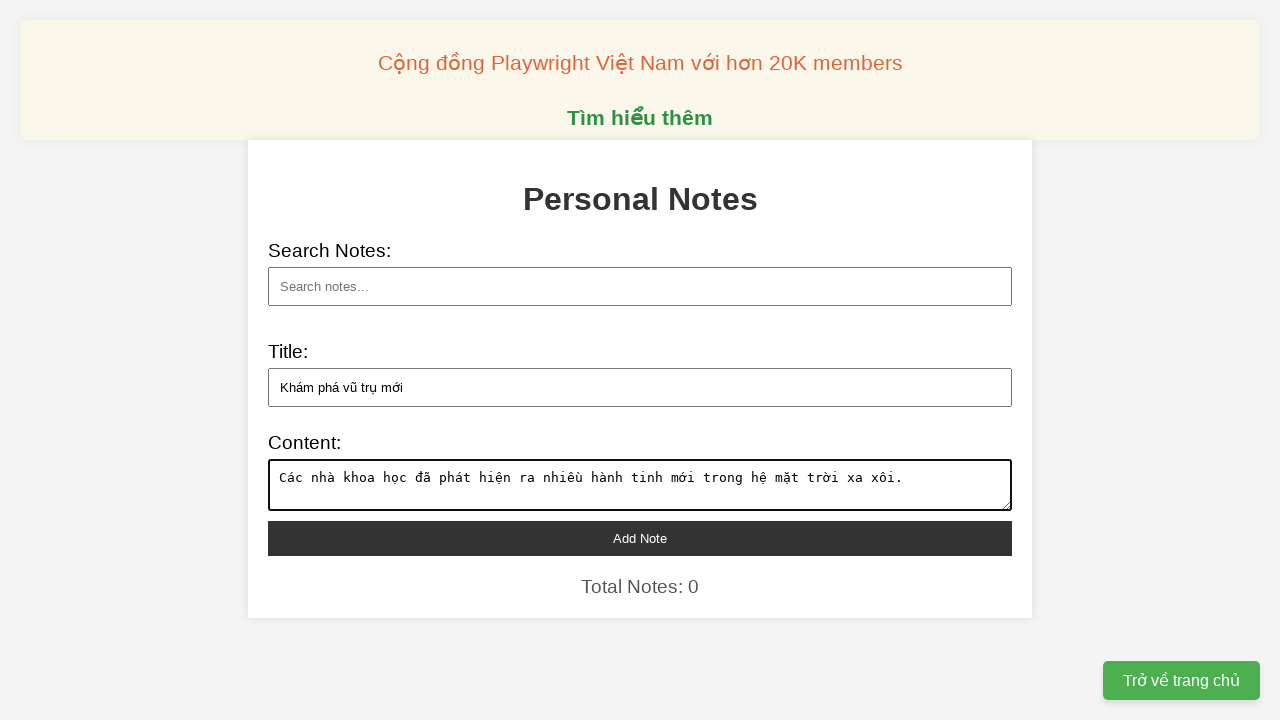

Clicked add note button to save note 1 of 10 at (640, 538) on xpath=//button[@id="add-note"]
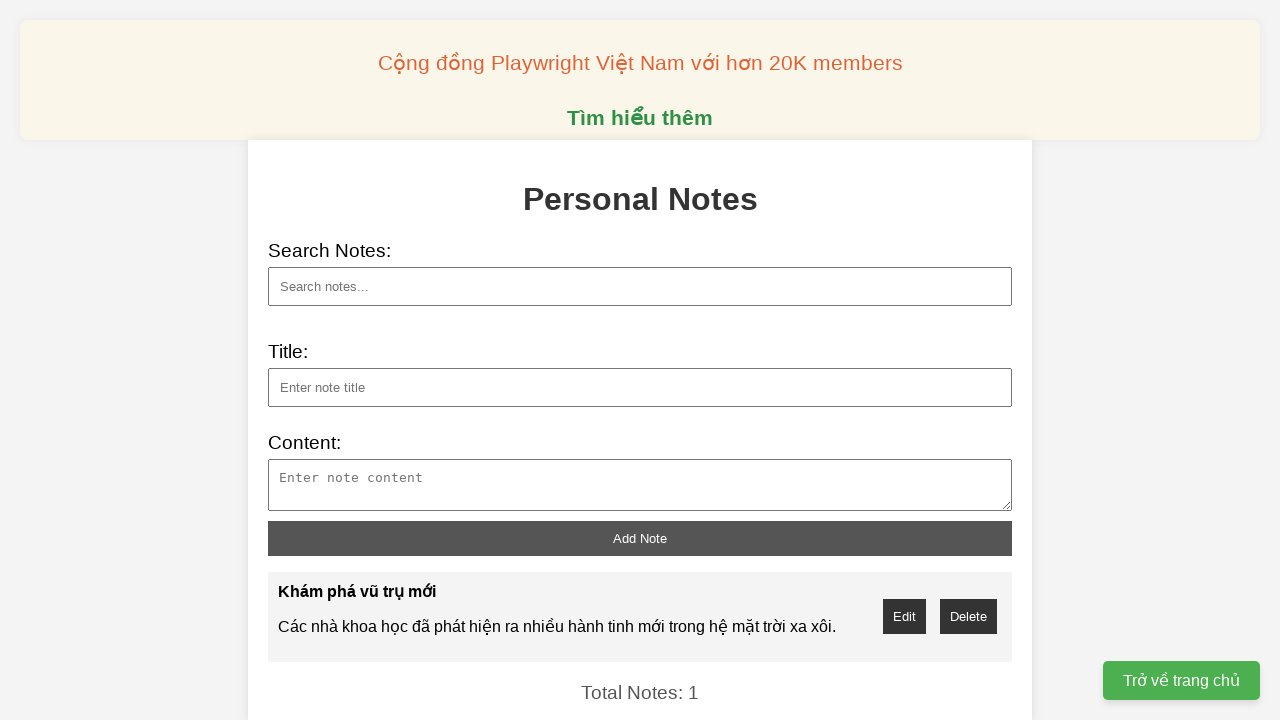

Filled note title with 'Công nghệ AI tiên tiến' on //input[@id="note-title"]
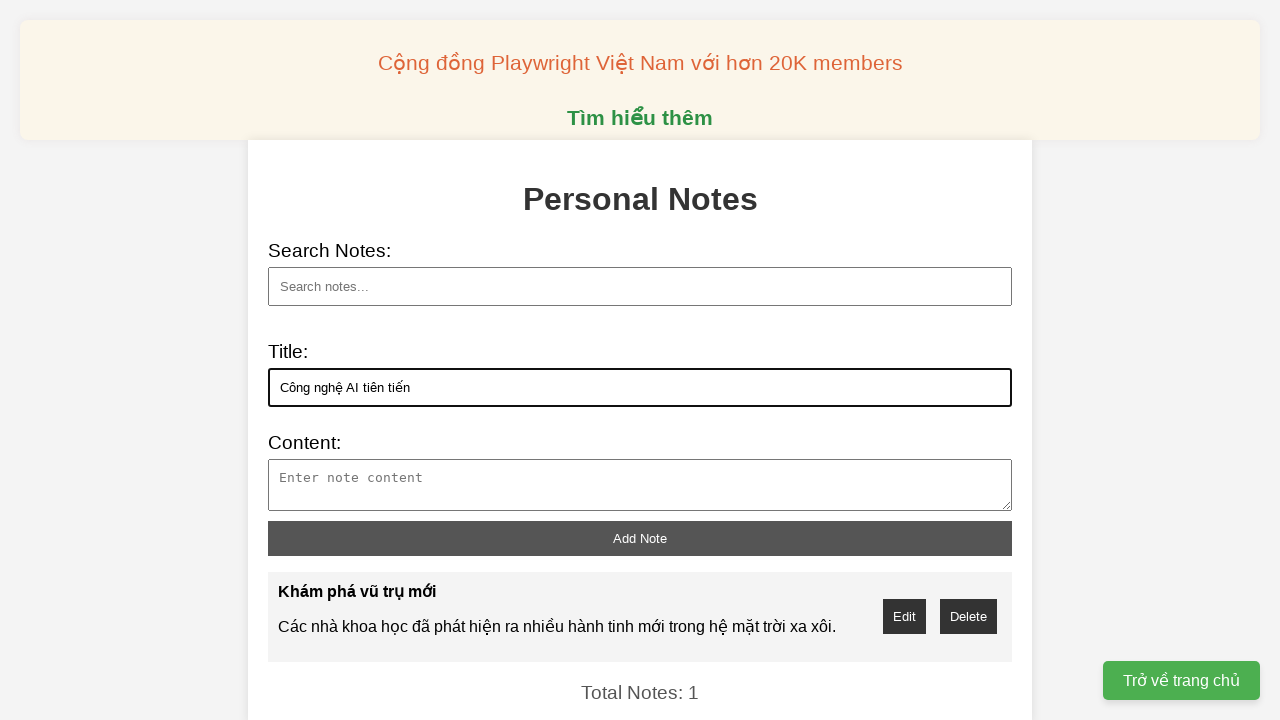

Filled note content with text about 'Công nghệ AI tiên tiến' on //textarea[@id="note-content"]
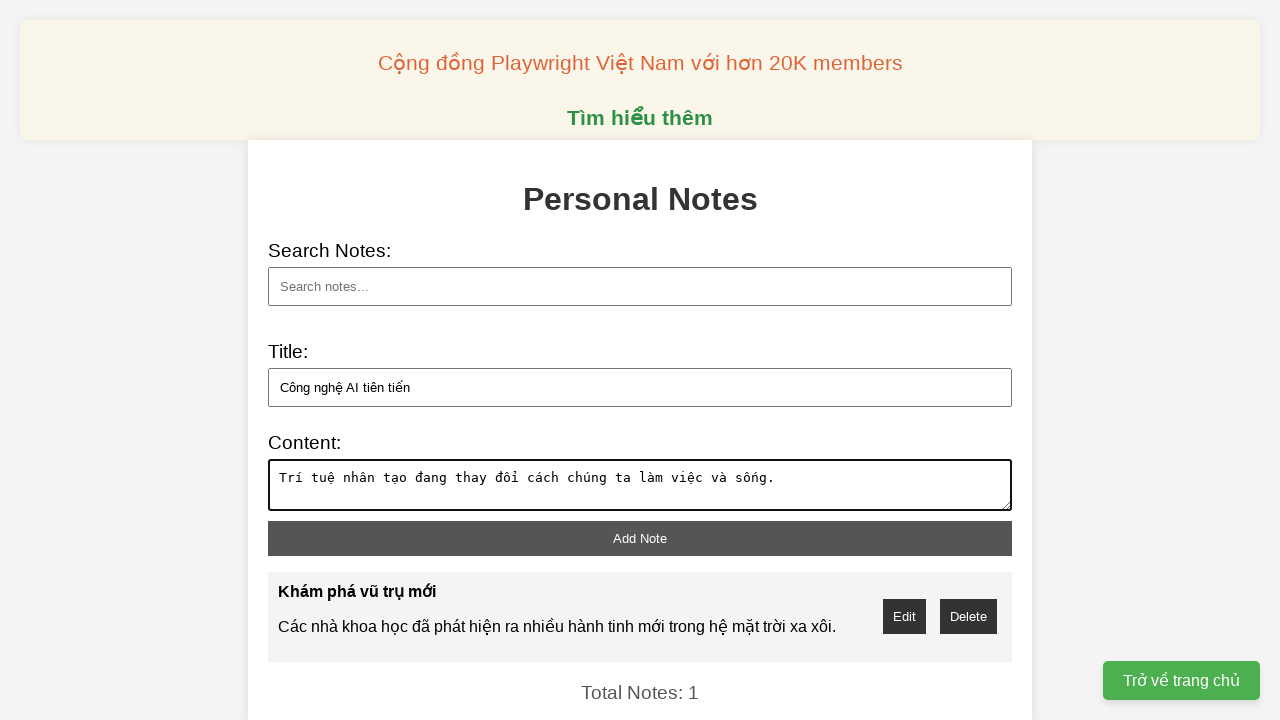

Clicked add note button to save note 2 of 10 at (640, 538) on xpath=//button[@id="add-note"]
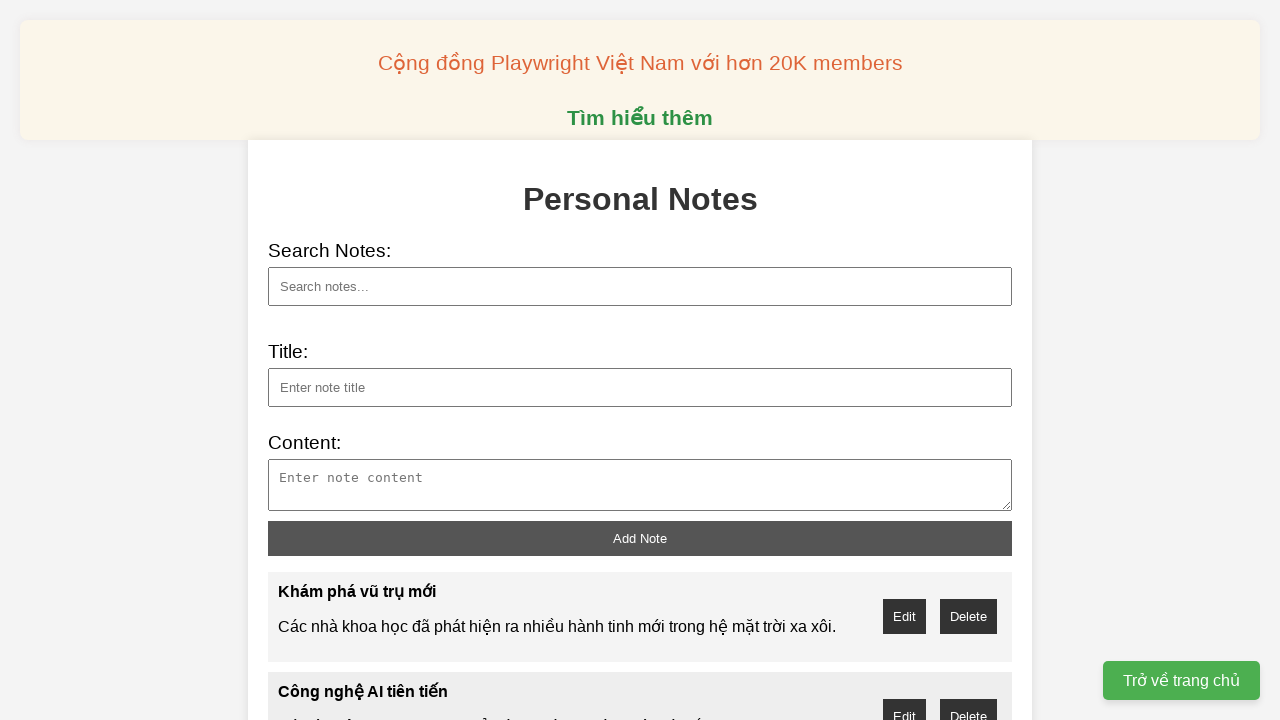

Filled note title with 'Biến đổi khí hậu Việt Nam' on //input[@id="note-title"]
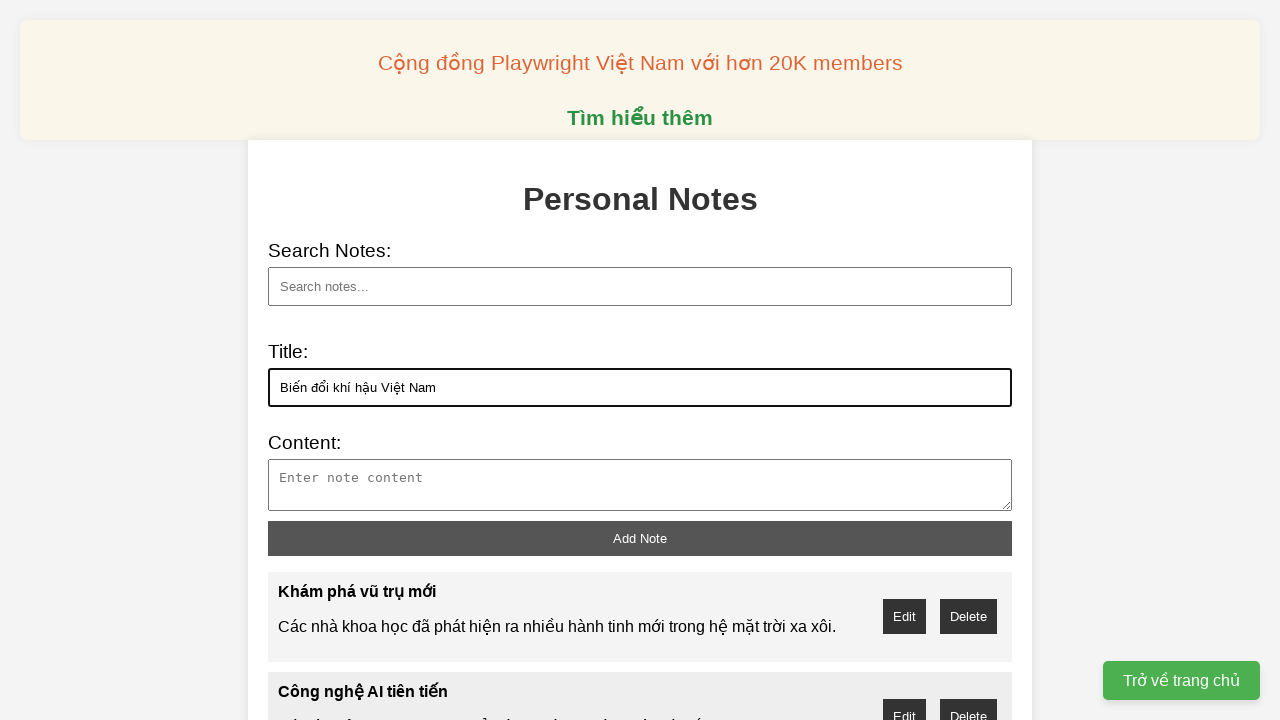

Filled note content with text about 'Biến đổi khí hậu Việt Nam' on //textarea[@id="note-content"]
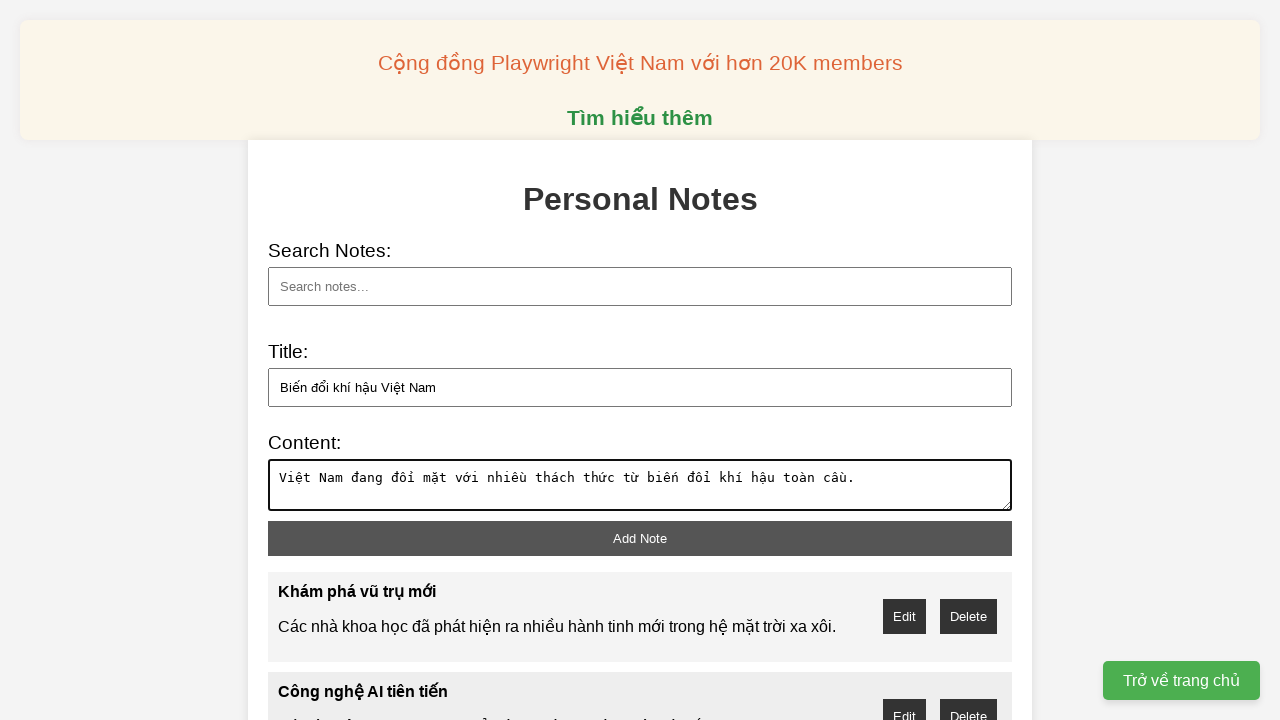

Clicked add note button to save note 3 of 10 at (640, 538) on xpath=//button[@id="add-note"]
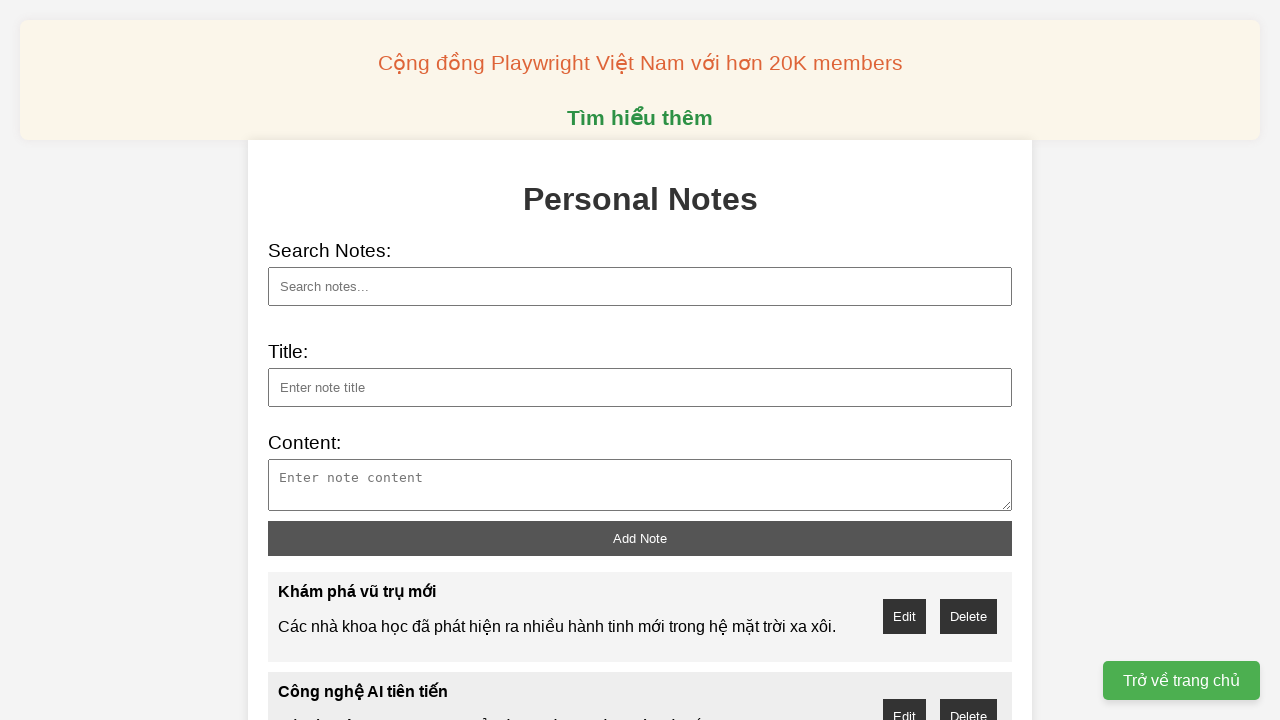

Filled note title with 'Y học tái tạo' on //input[@id="note-title"]
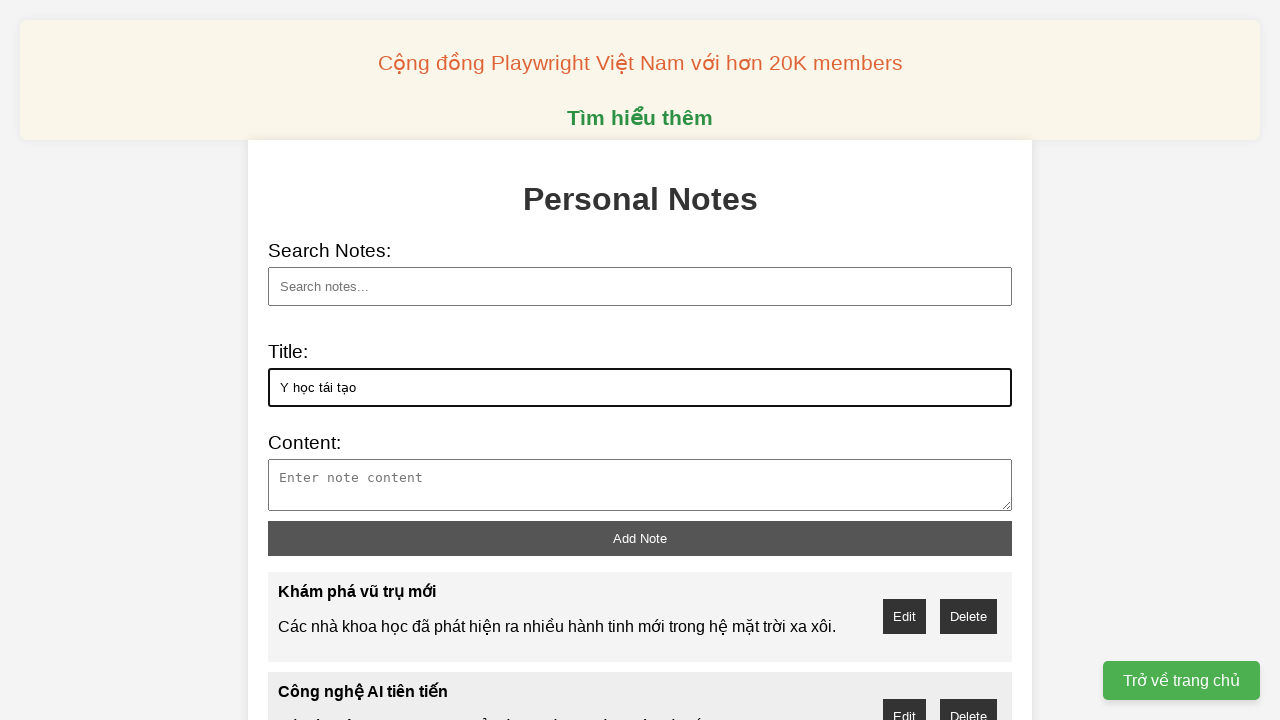

Filled note content with text about 'Y học tái tạo' on //textarea[@id="note-content"]
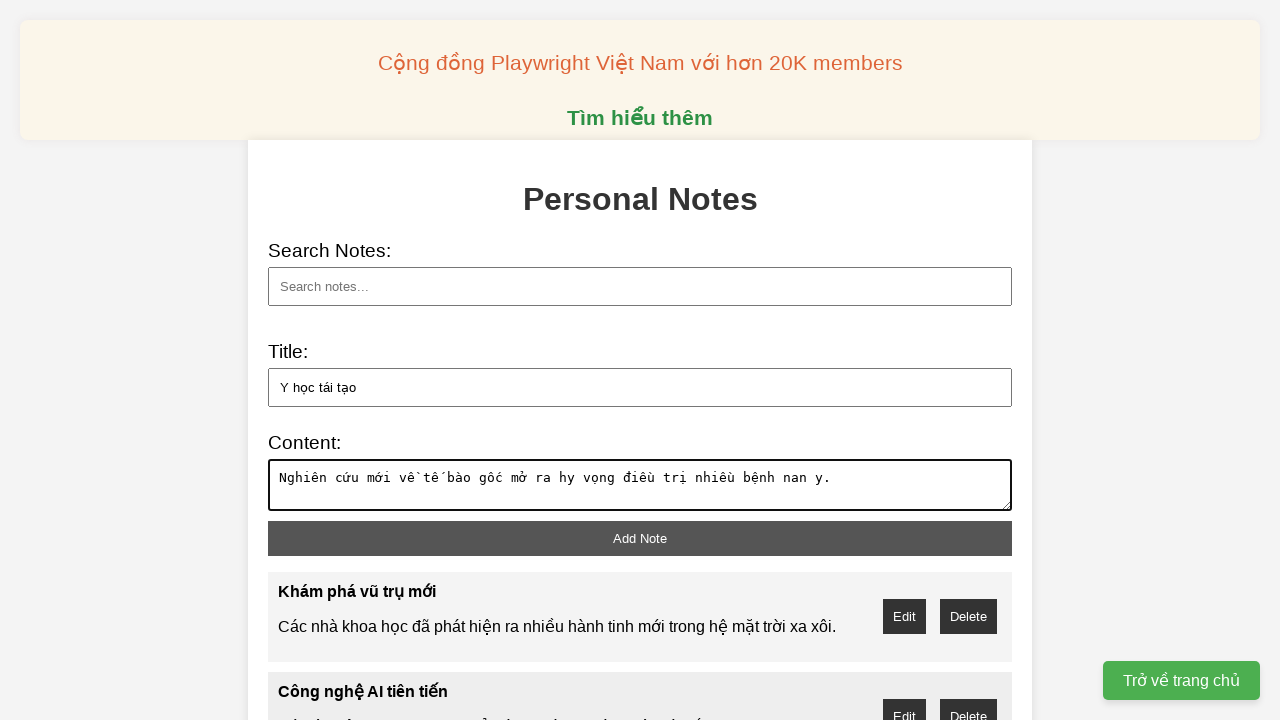

Clicked add note button to save note 4 of 10 at (640, 538) on xpath=//button[@id="add-note"]
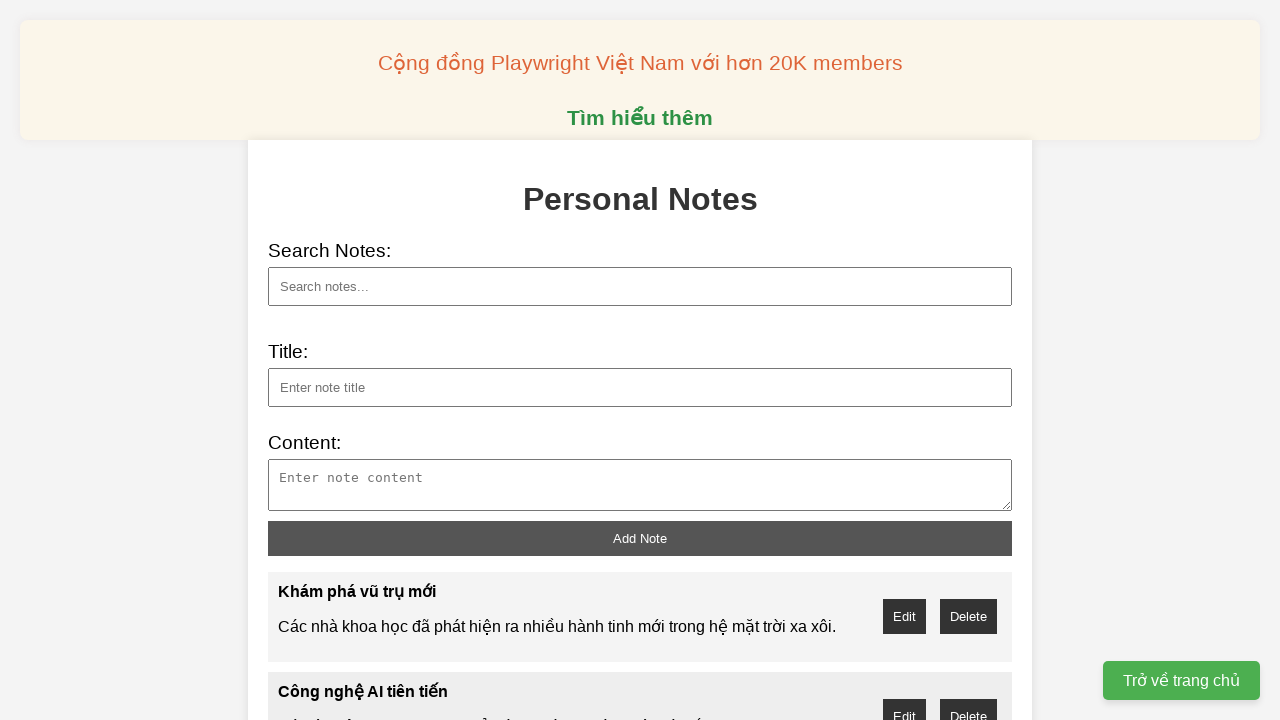

Filled note title with 'Robot tự động hóa' on //input[@id="note-title"]
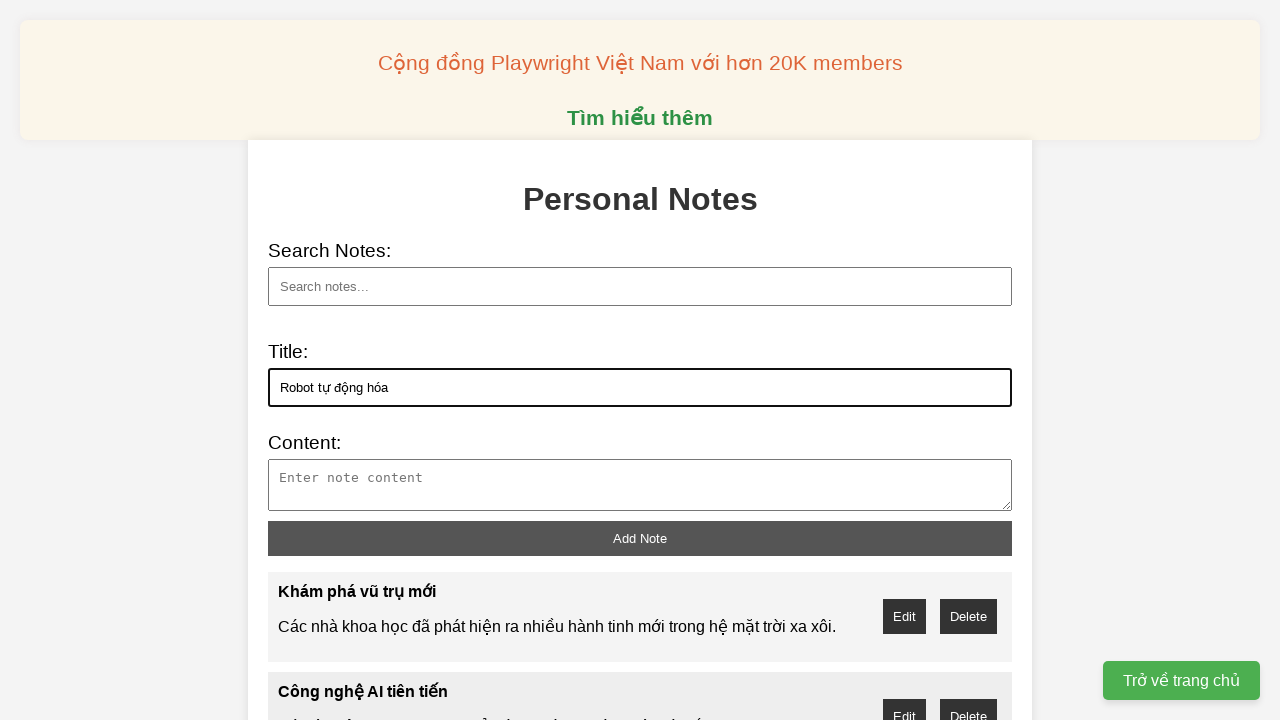

Filled note content with text about 'Robot tự động hóa' on //textarea[@id="note-content"]
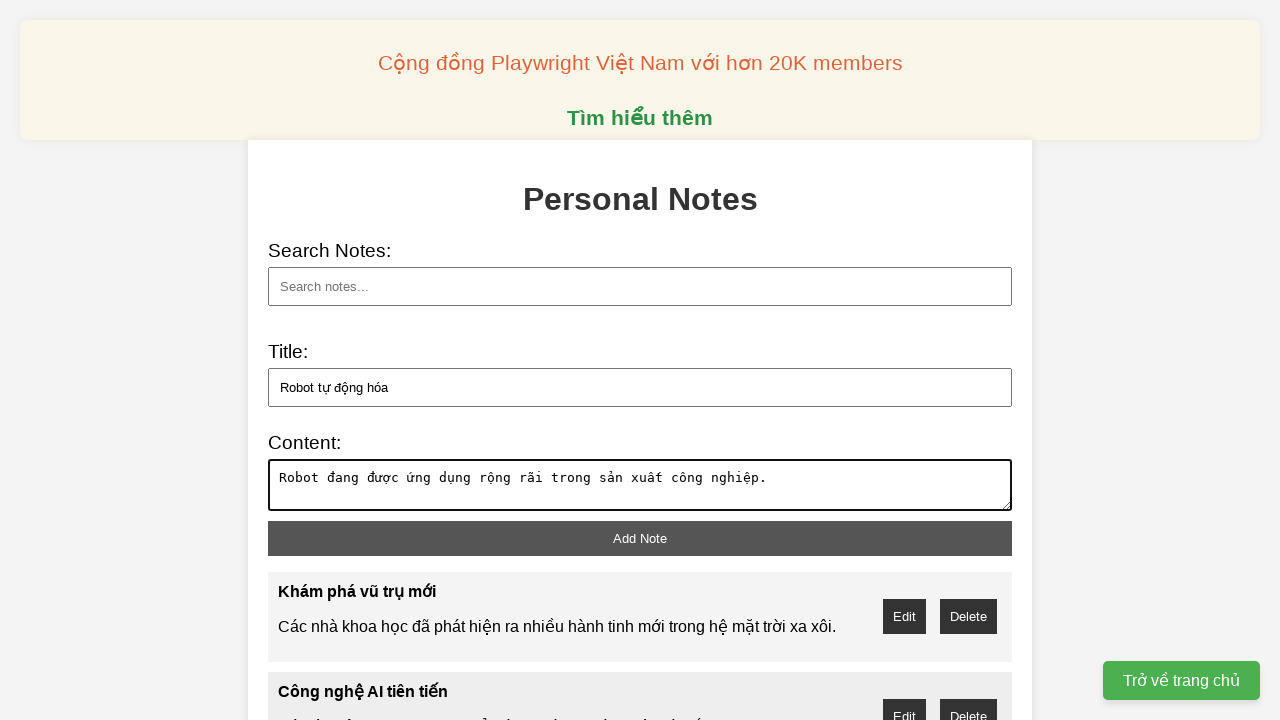

Clicked add note button to save note 5 of 10 at (640, 538) on xpath=//button[@id="add-note"]
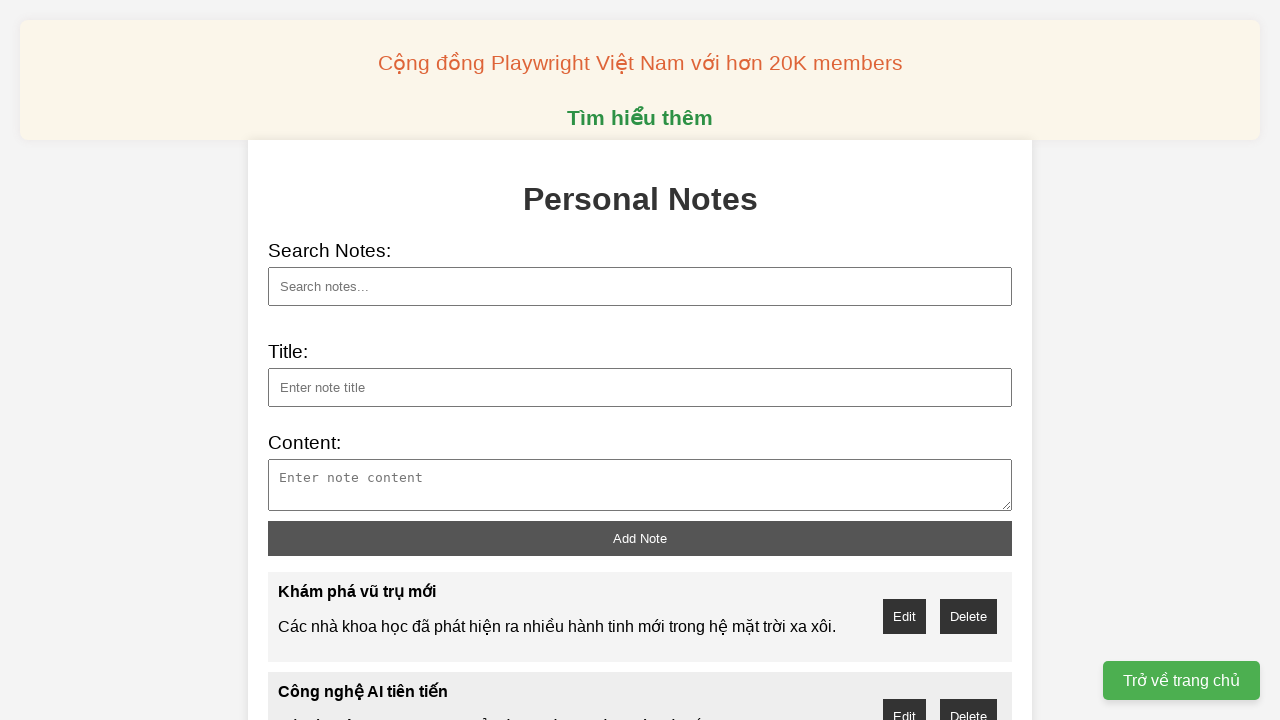

Filled note title with 'Năng lượng sạch' on //input[@id="note-title"]
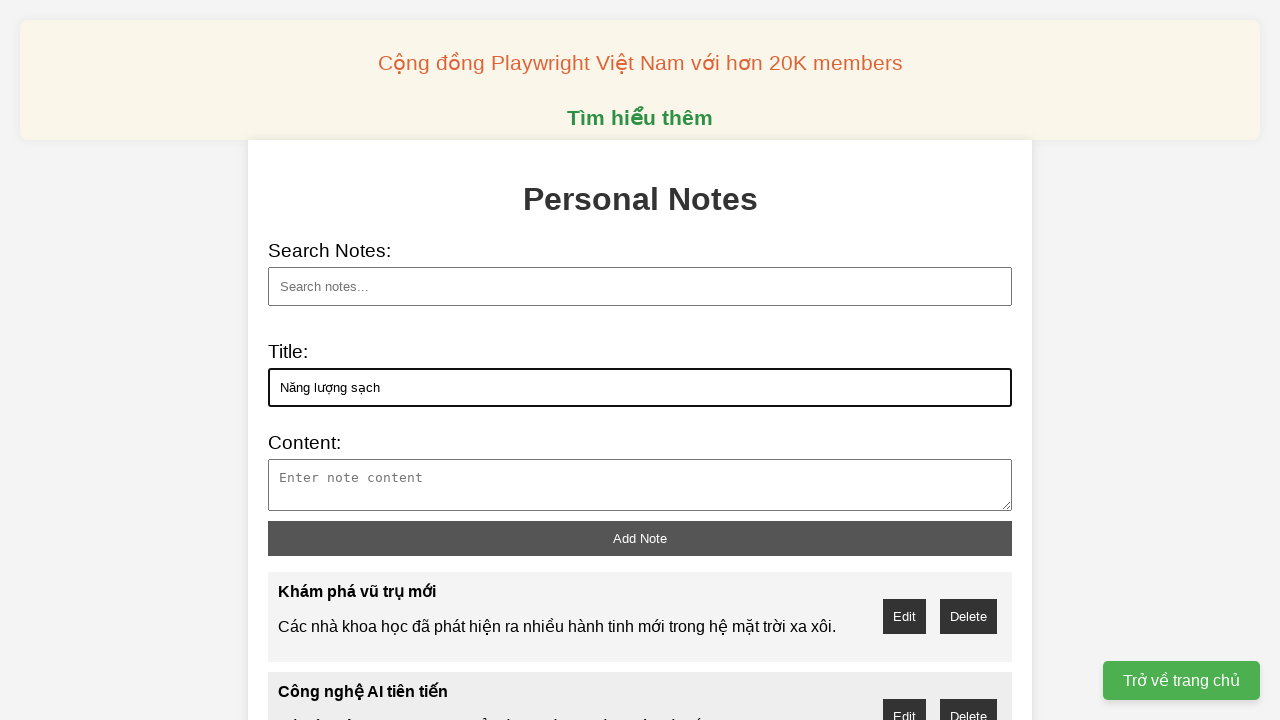

Filled note content with text about 'Năng lượng sạch' on //textarea[@id="note-content"]
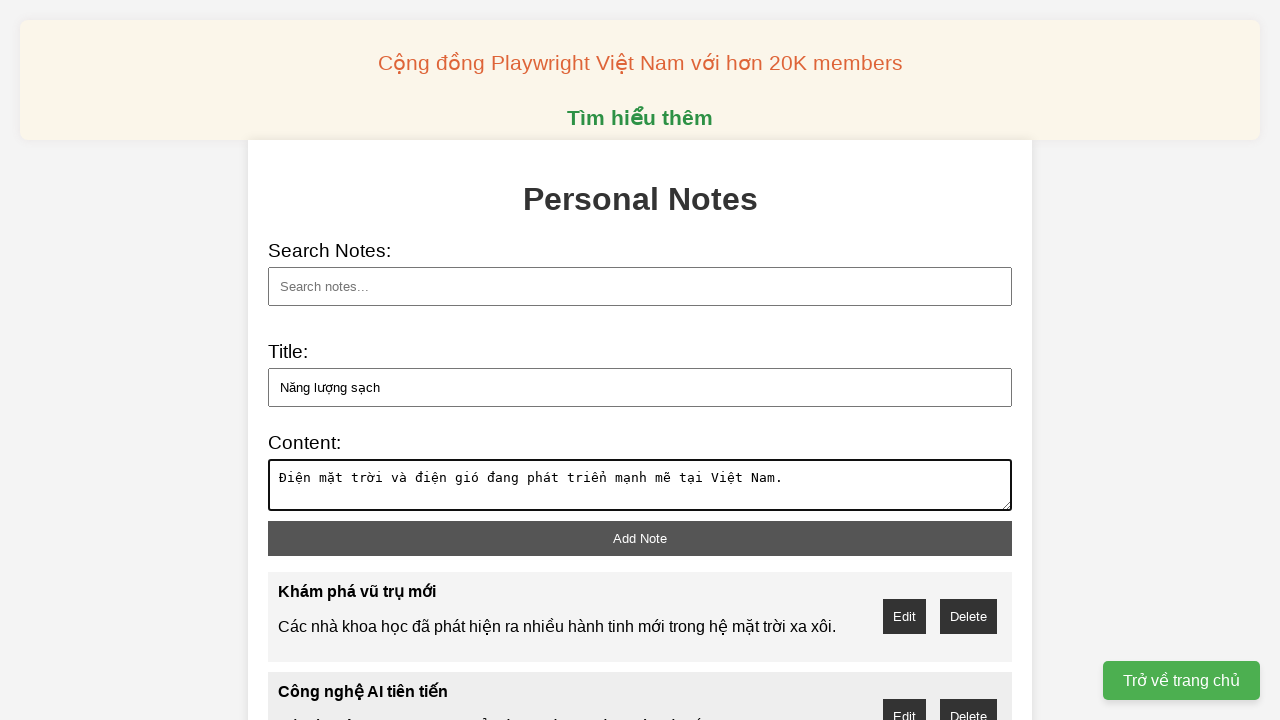

Clicked add note button to save note 6 of 10 at (640, 538) on xpath=//button[@id="add-note"]
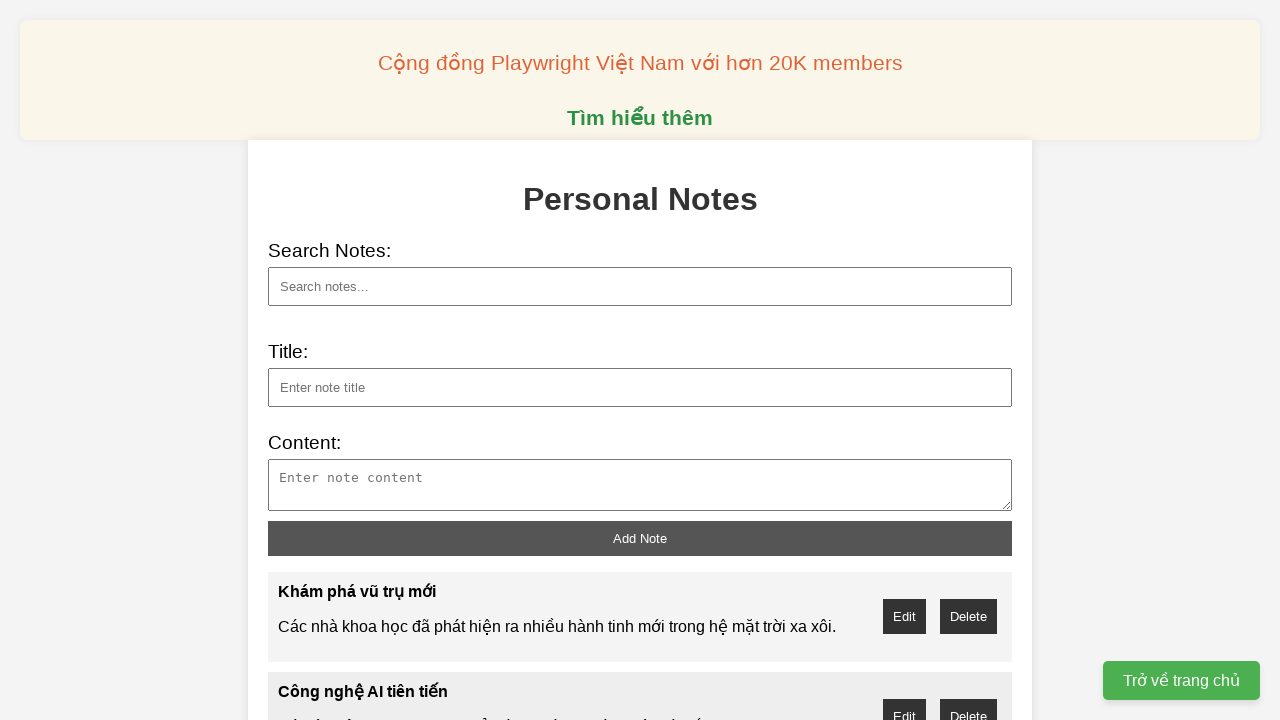

Filled note title with 'Khoa học vật liệu' on //input[@id="note-title"]
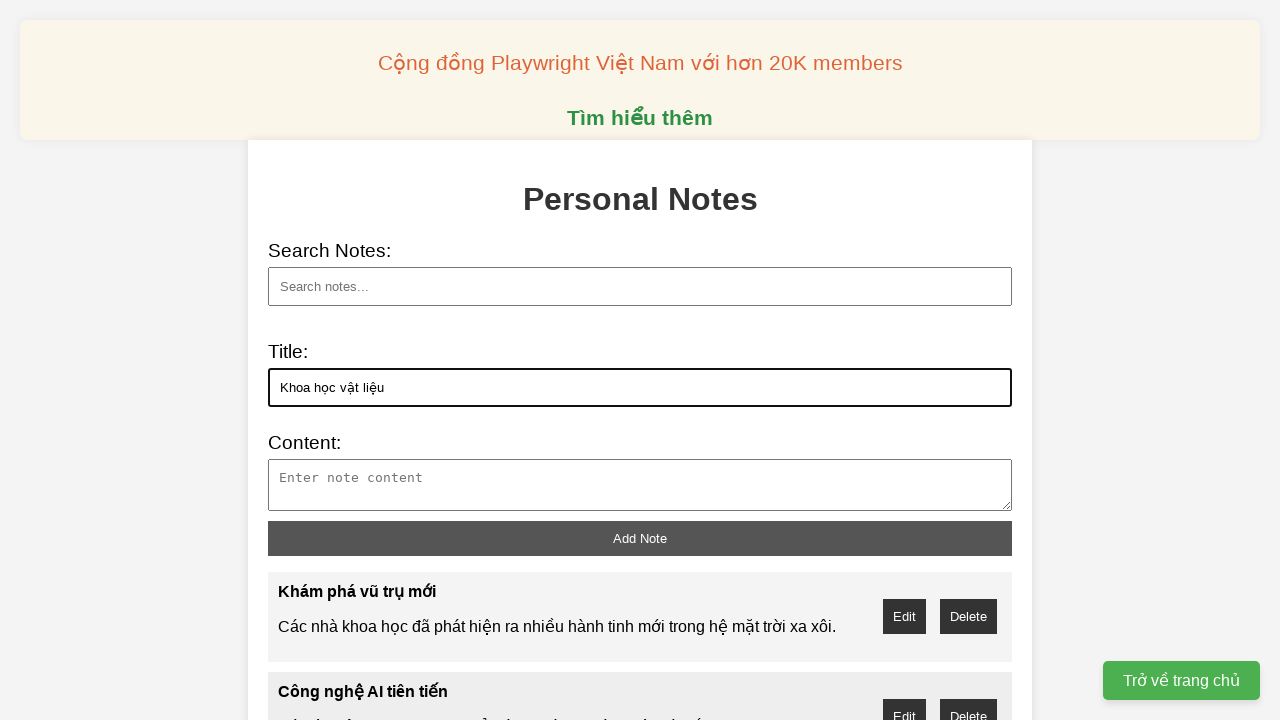

Filled note content with text about 'Khoa học vật liệu' on //textarea[@id="note-content"]
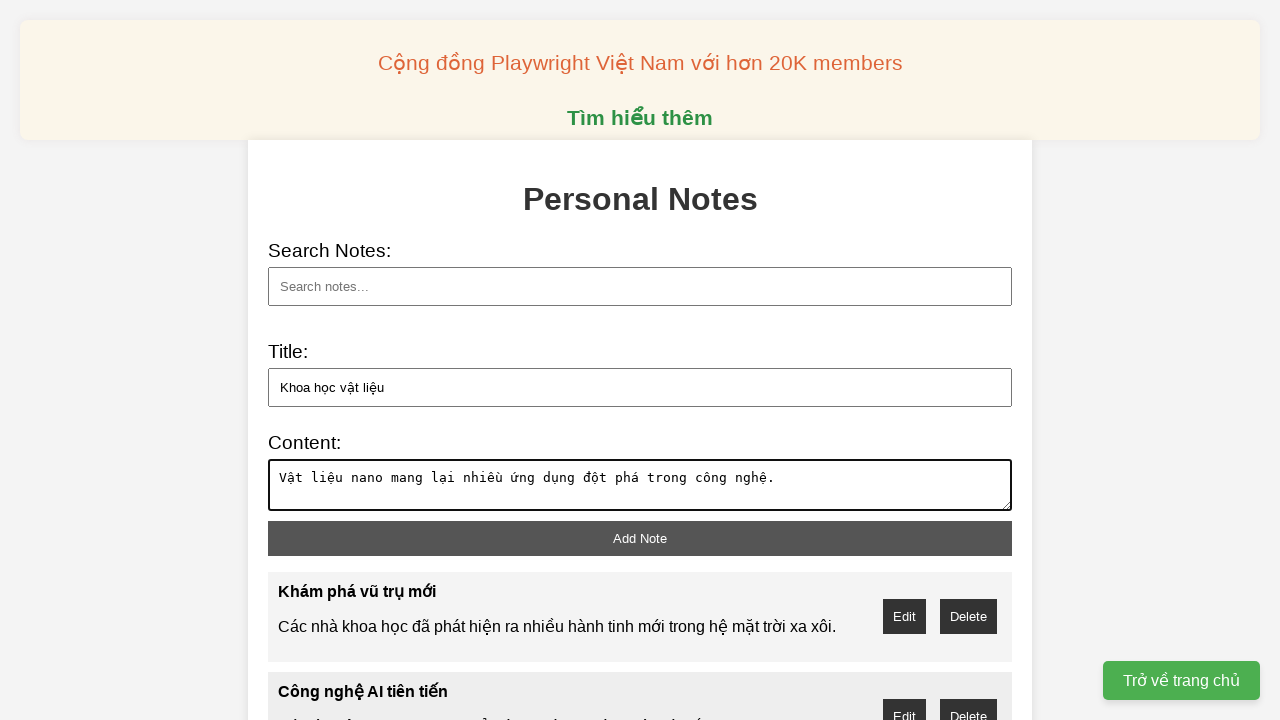

Clicked add note button to save note 7 of 10 at (640, 538) on xpath=//button[@id="add-note"]
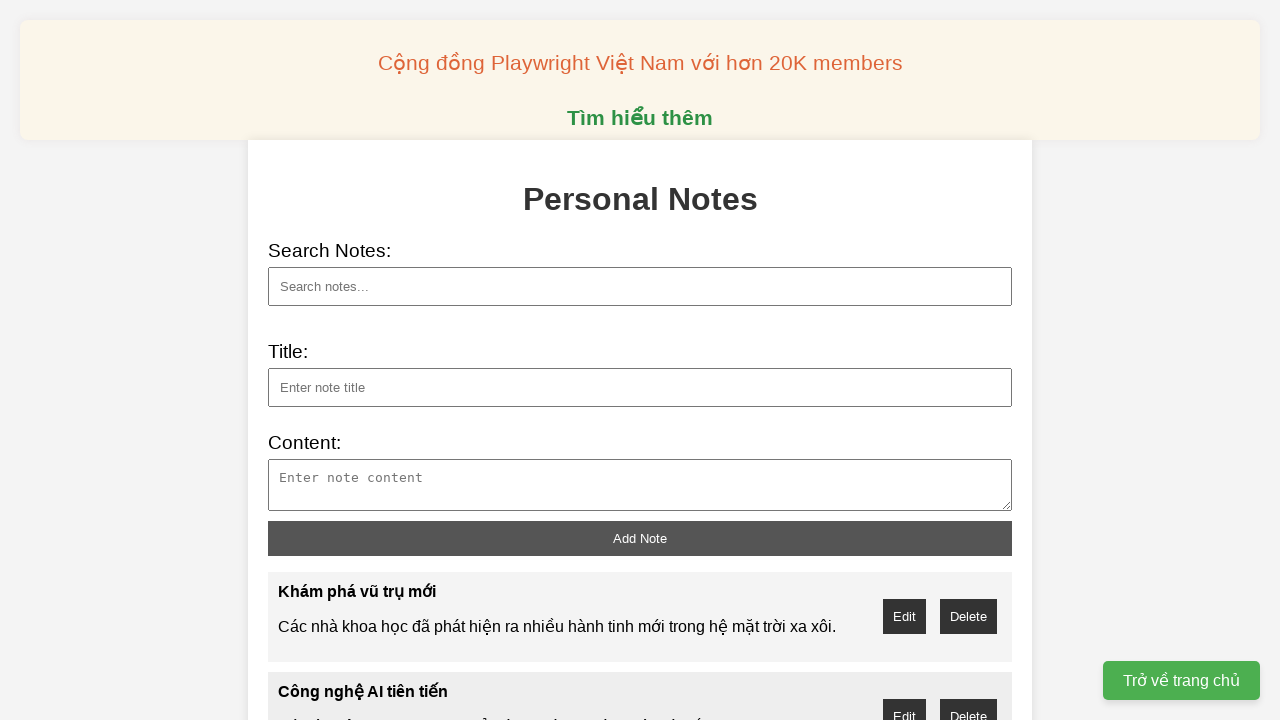

Filled note title with 'Sinh học phân tử' on //input[@id="note-title"]
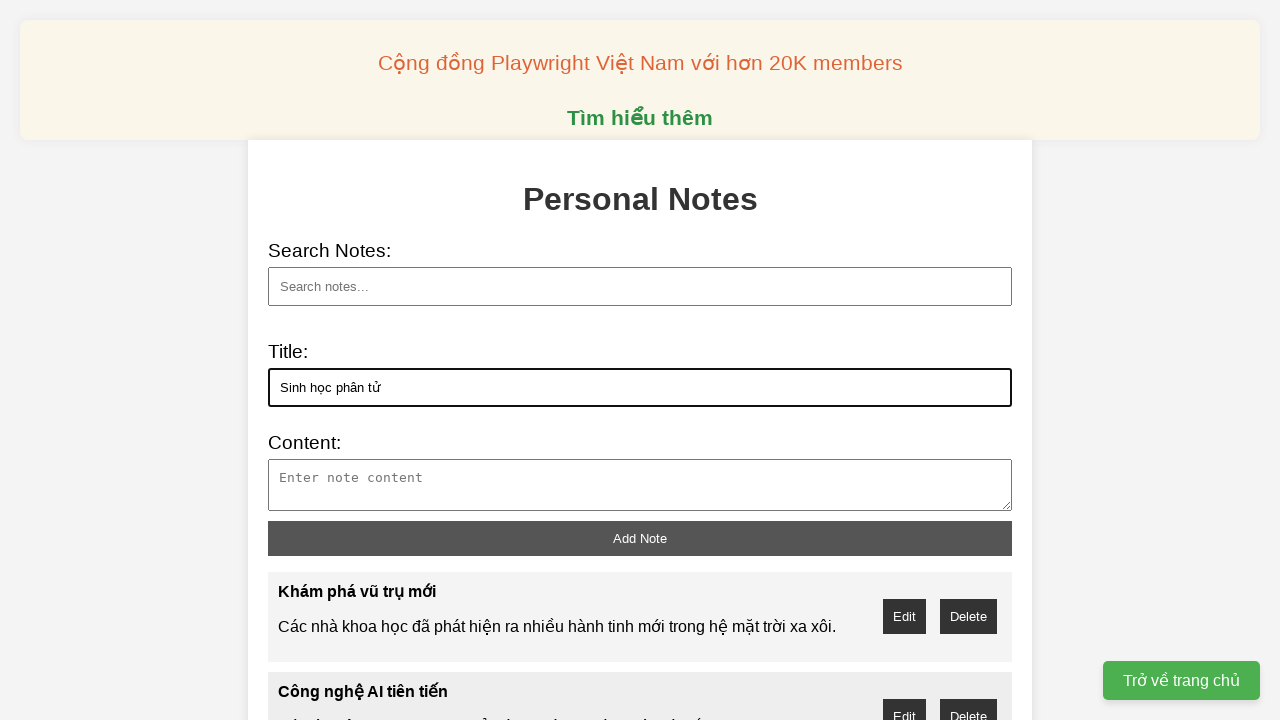

Filled note content with text about 'Sinh học phân tử' on //textarea[@id="note-content"]
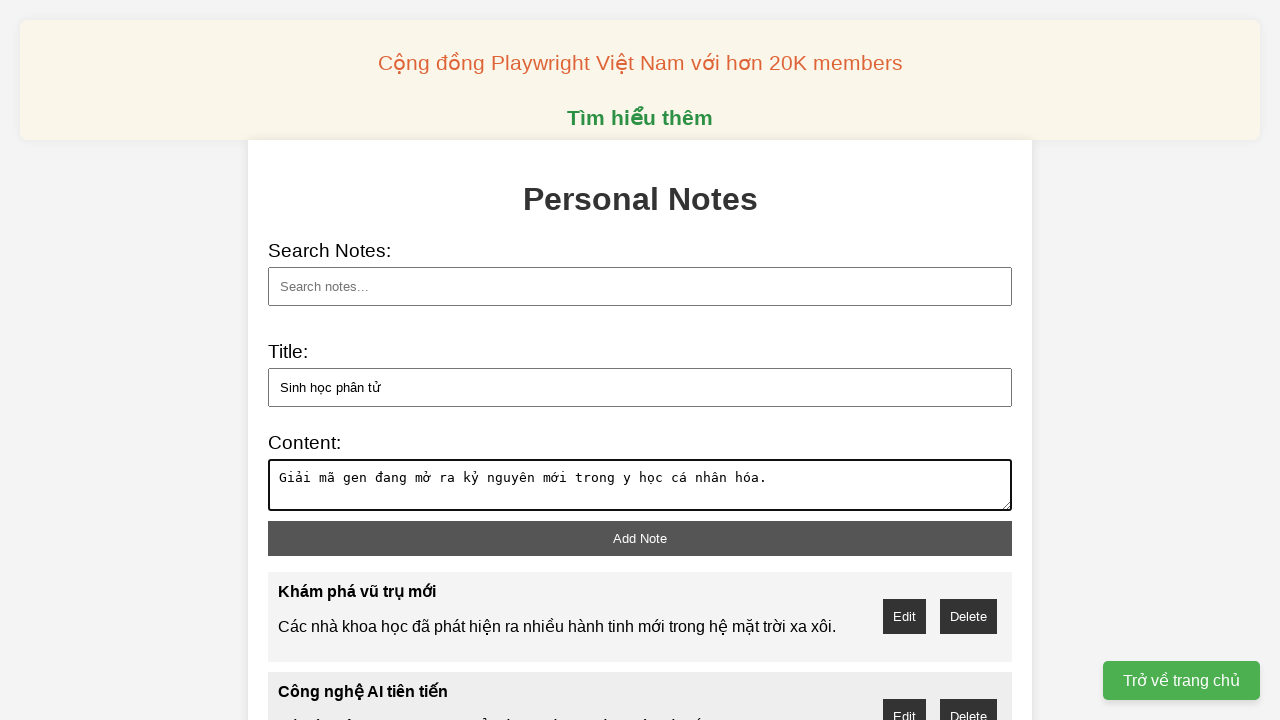

Clicked add note button to save note 8 of 10 at (640, 538) on xpath=//button[@id="add-note"]
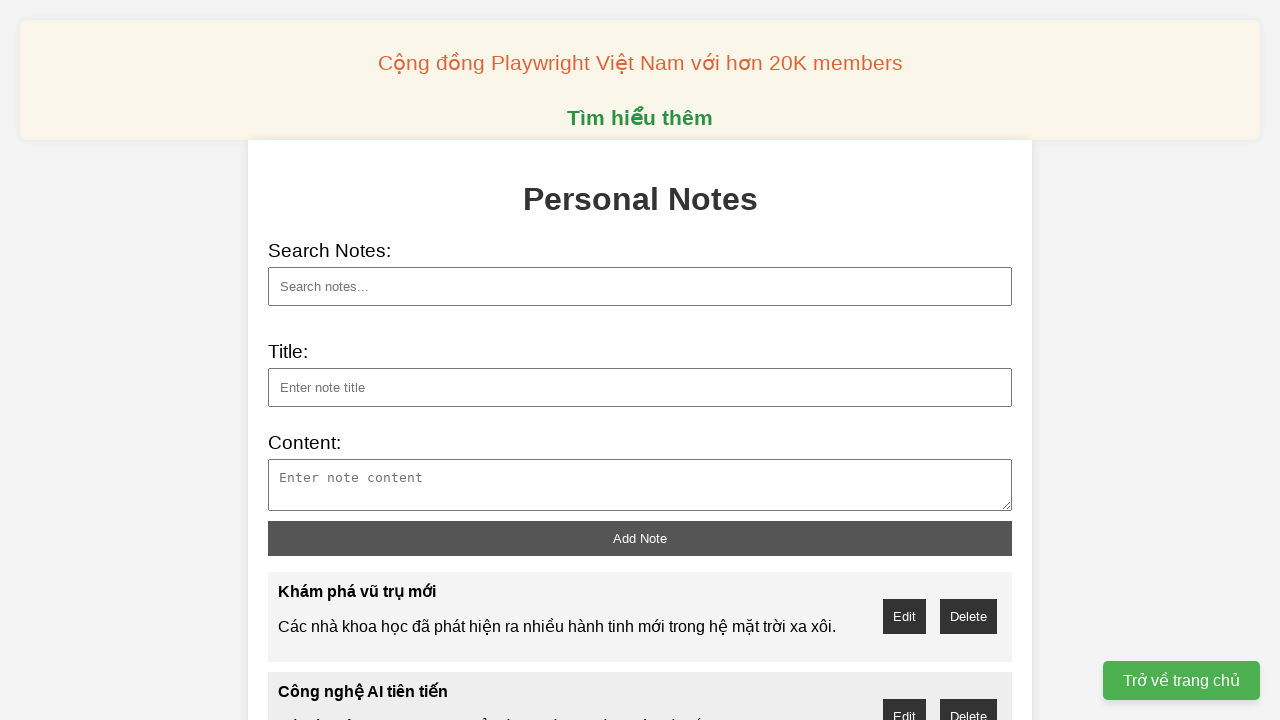

Filled note title with 'Thám hiểm đại dương' on //input[@id="note-title"]
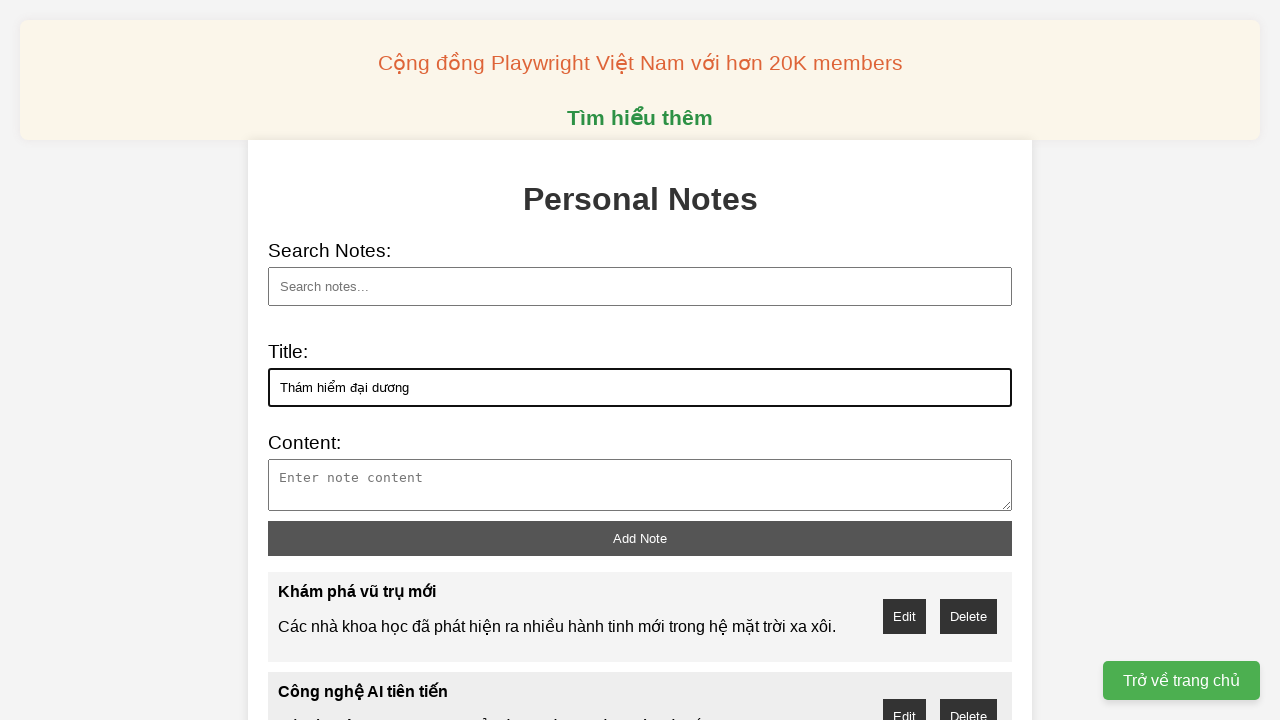

Filled note content with text about 'Thám hiểm đại dương' on //textarea[@id="note-content"]
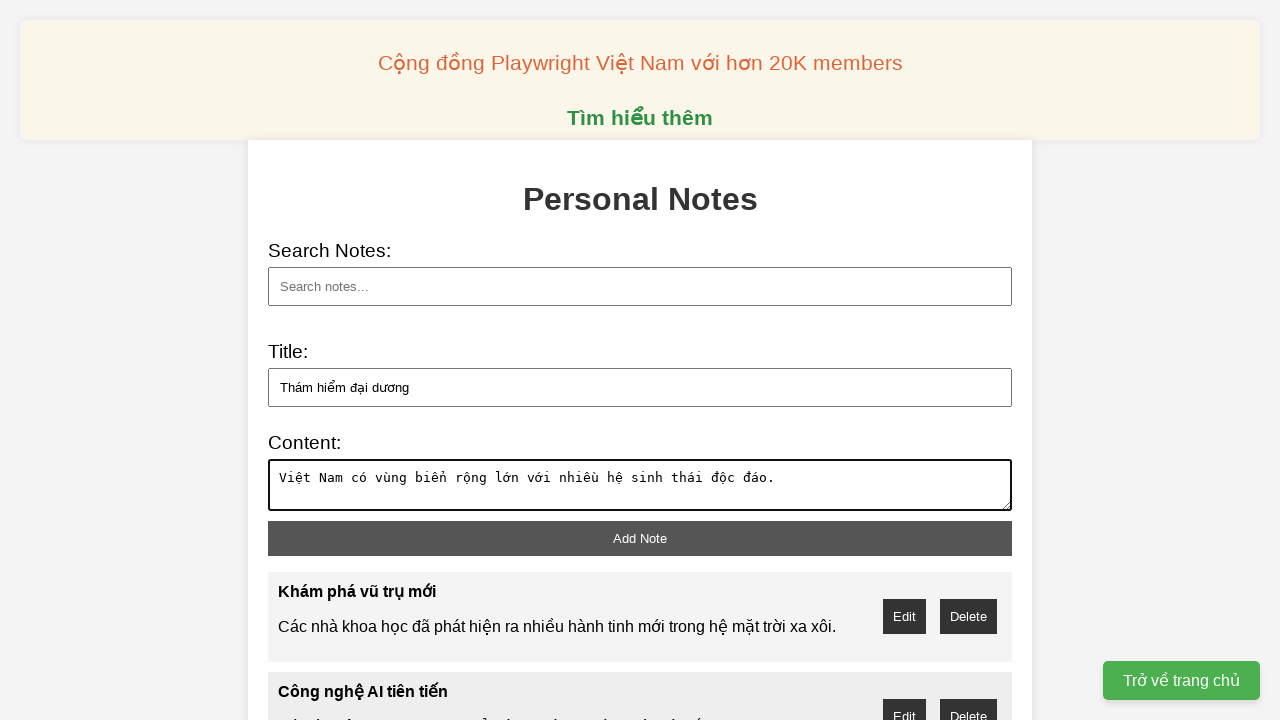

Clicked add note button to save note 9 of 10 at (640, 538) on xpath=//button[@id="add-note"]
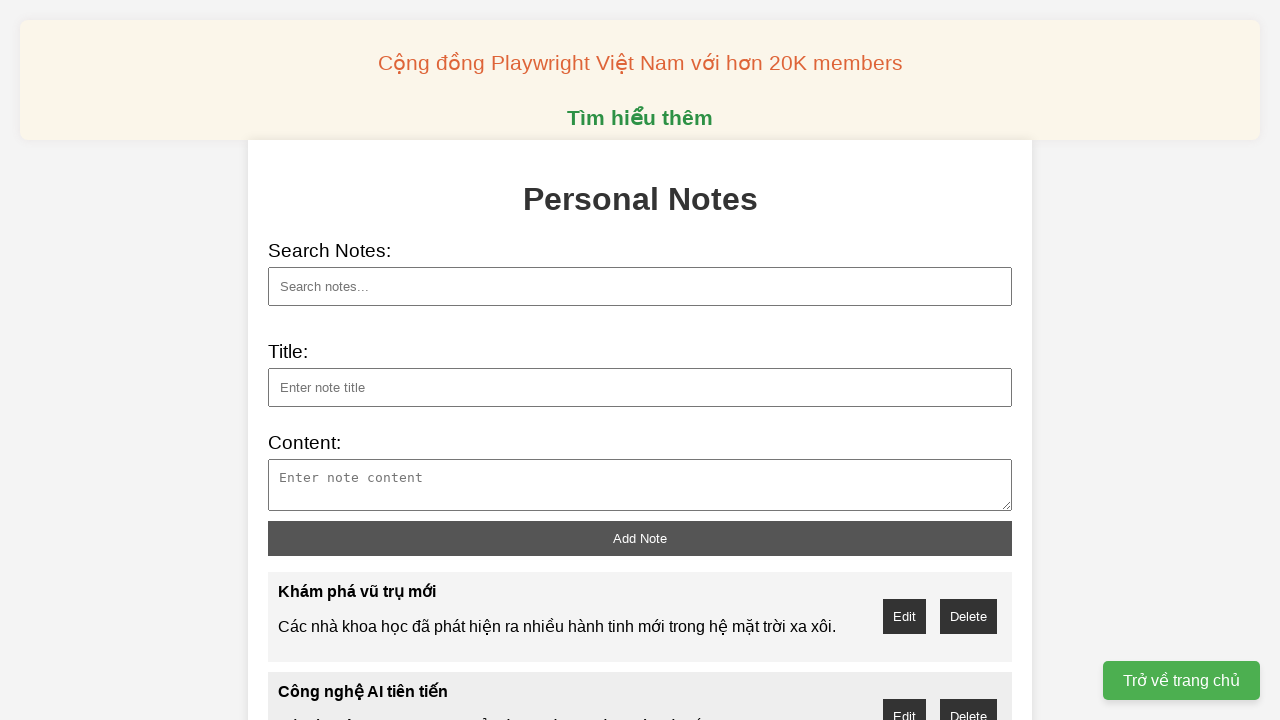

Filled note title with 'Vệ tinh quan sát' on //input[@id="note-title"]
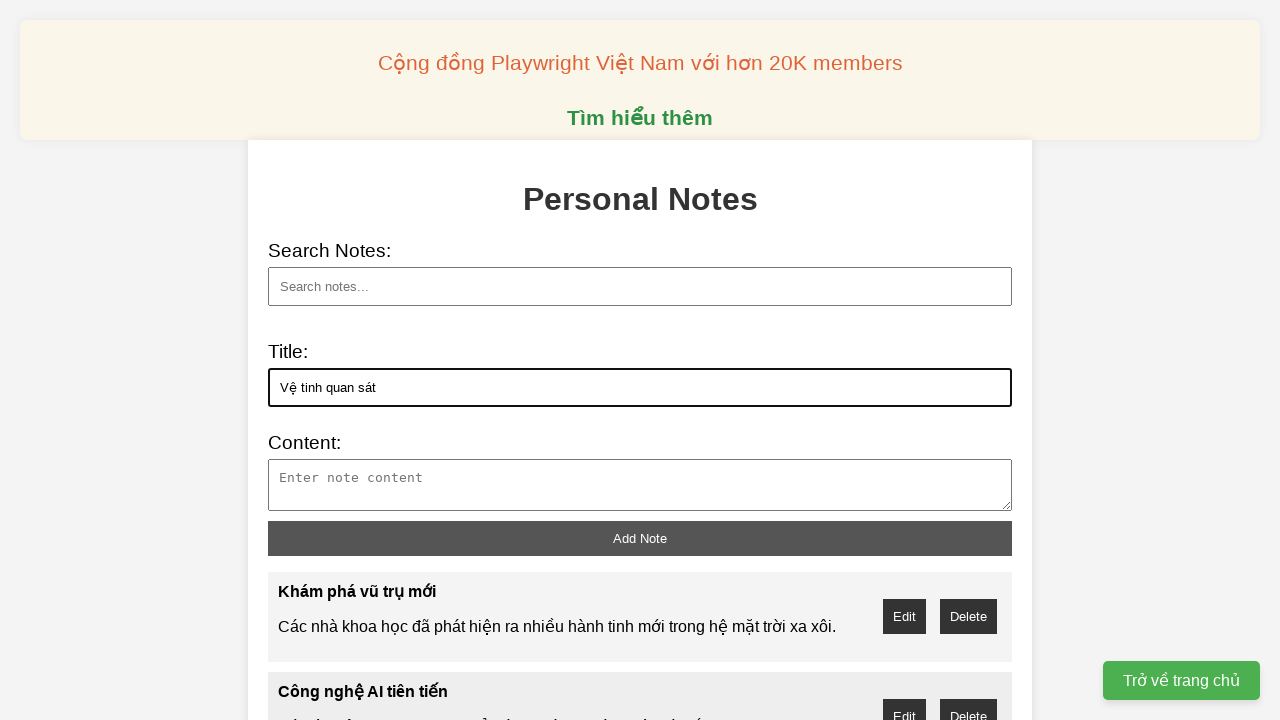

Filled note content with text about 'Vệ tinh quan sát' on //textarea[@id="note-content"]
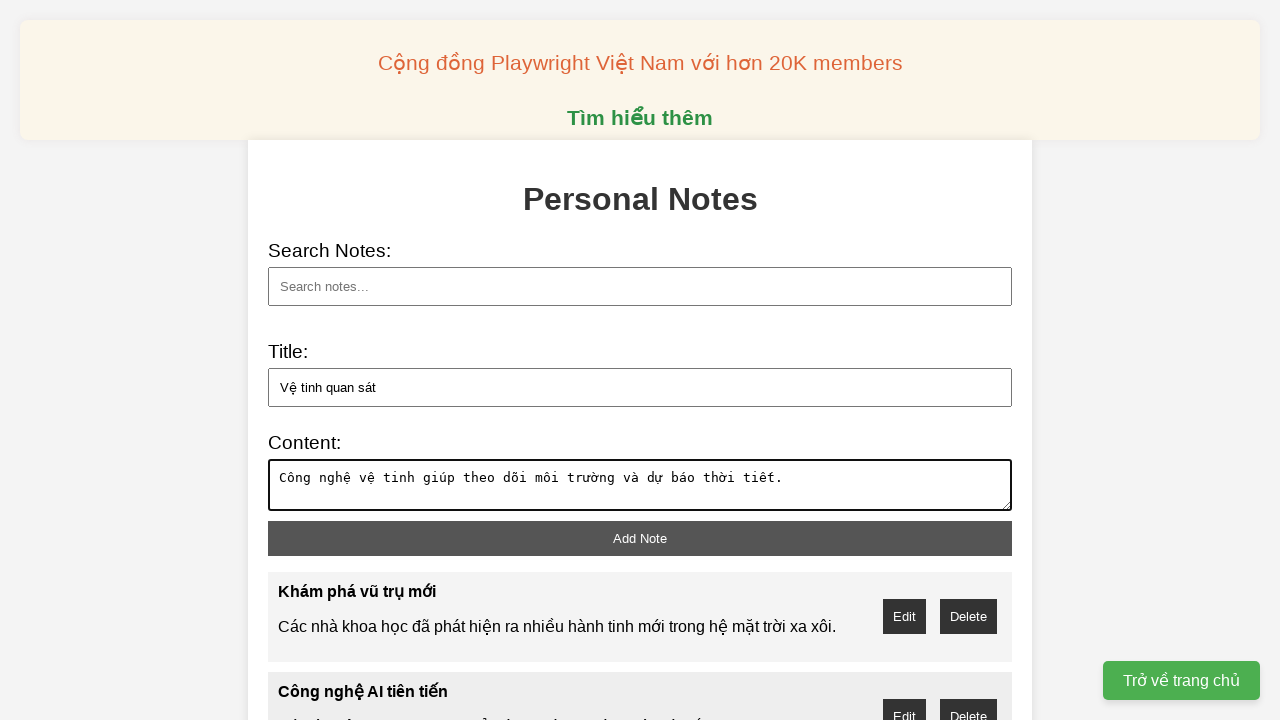

Clicked add note button to save note 10 of 10 at (640, 538) on xpath=//button[@id="add-note"]
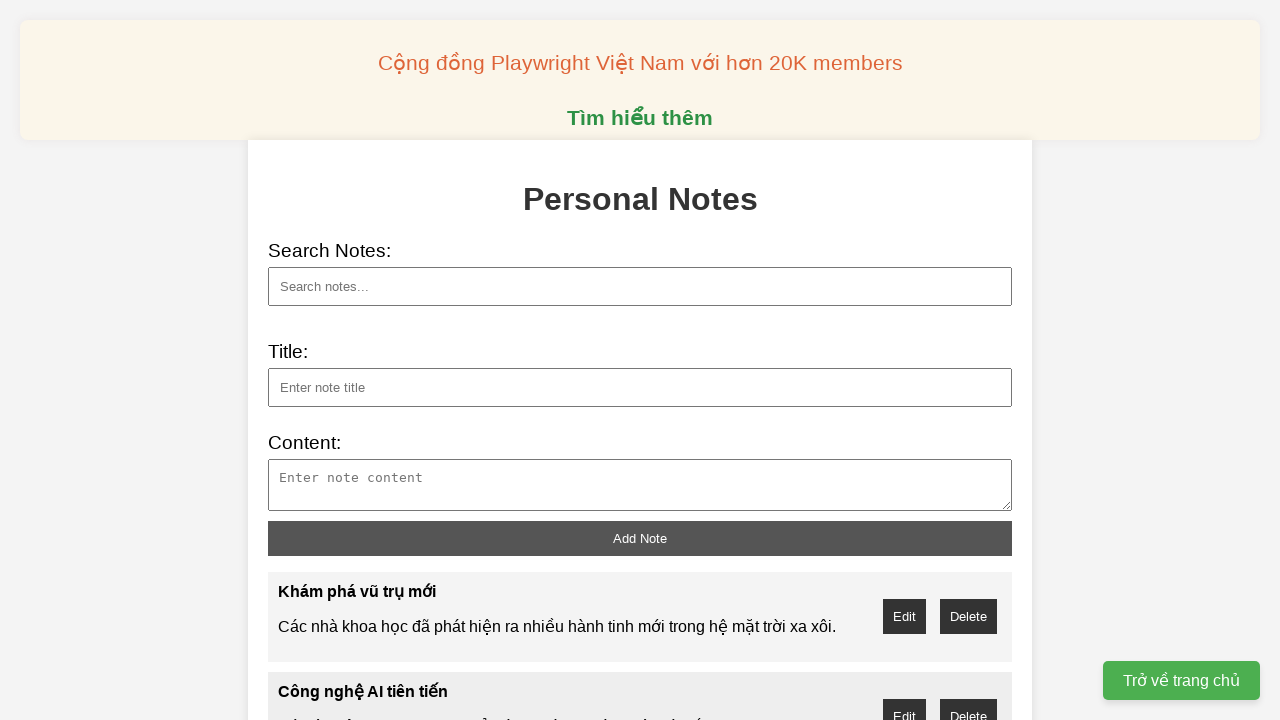

Searched for notes containing 'Việt Nam' on //input[@id="search"]
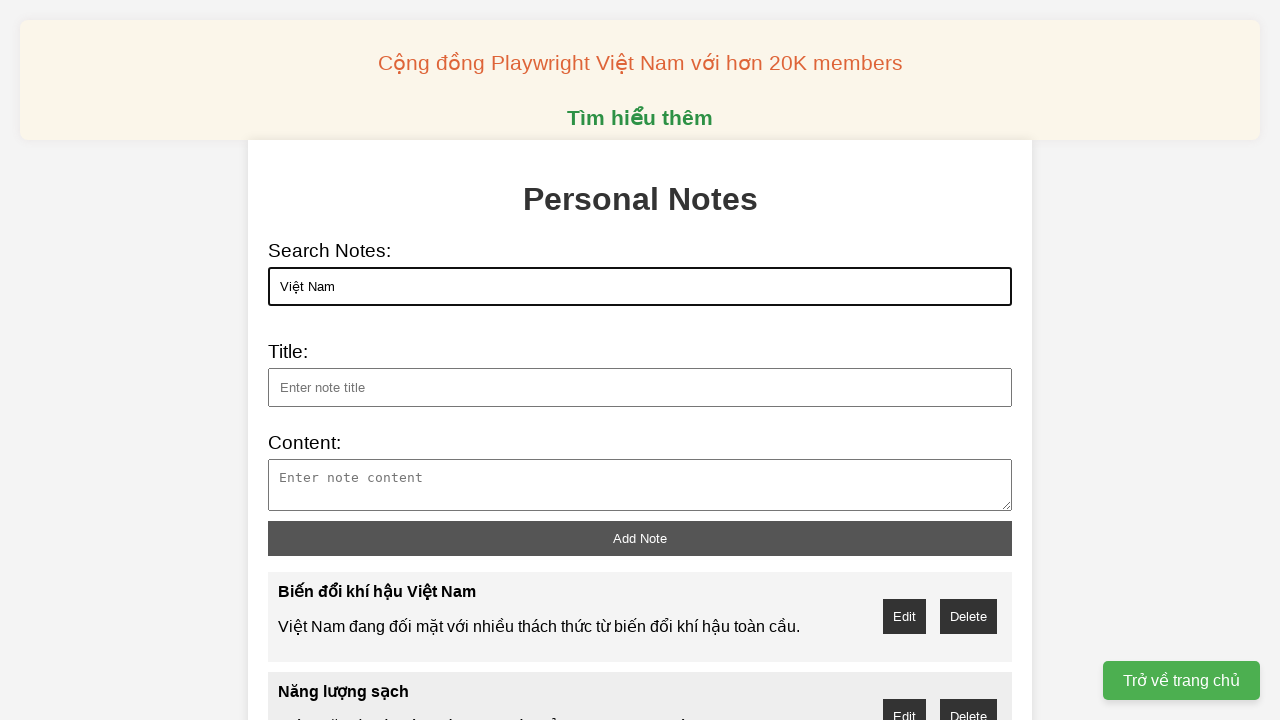

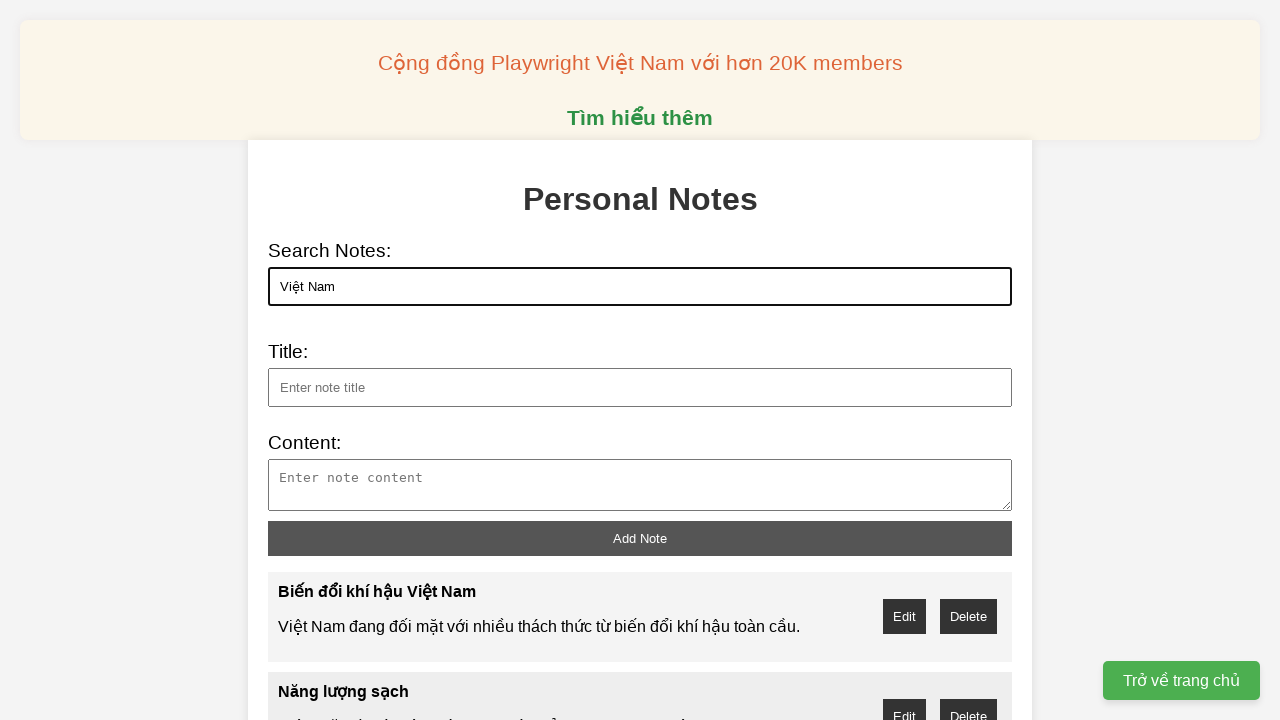